Verifies that the YouTube homepage has the correct page title "YouTube"

Starting URL: https://www.youtube.com

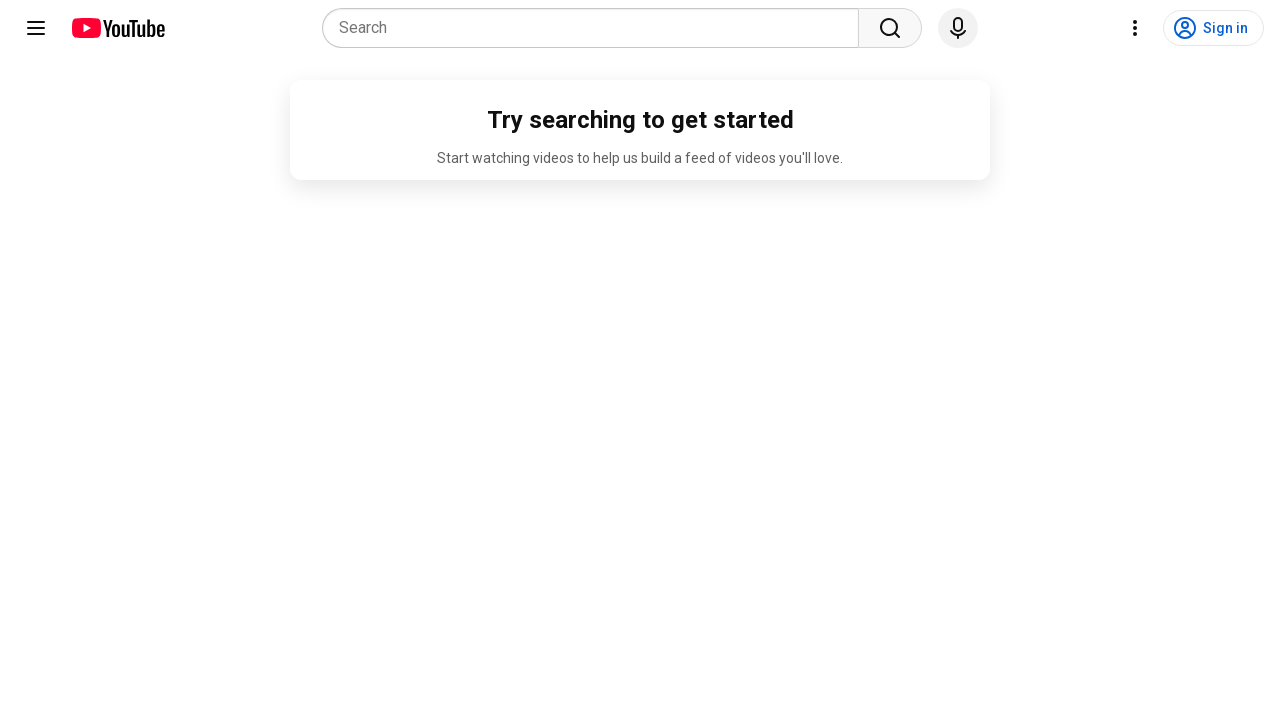

Navigated to YouTube homepage
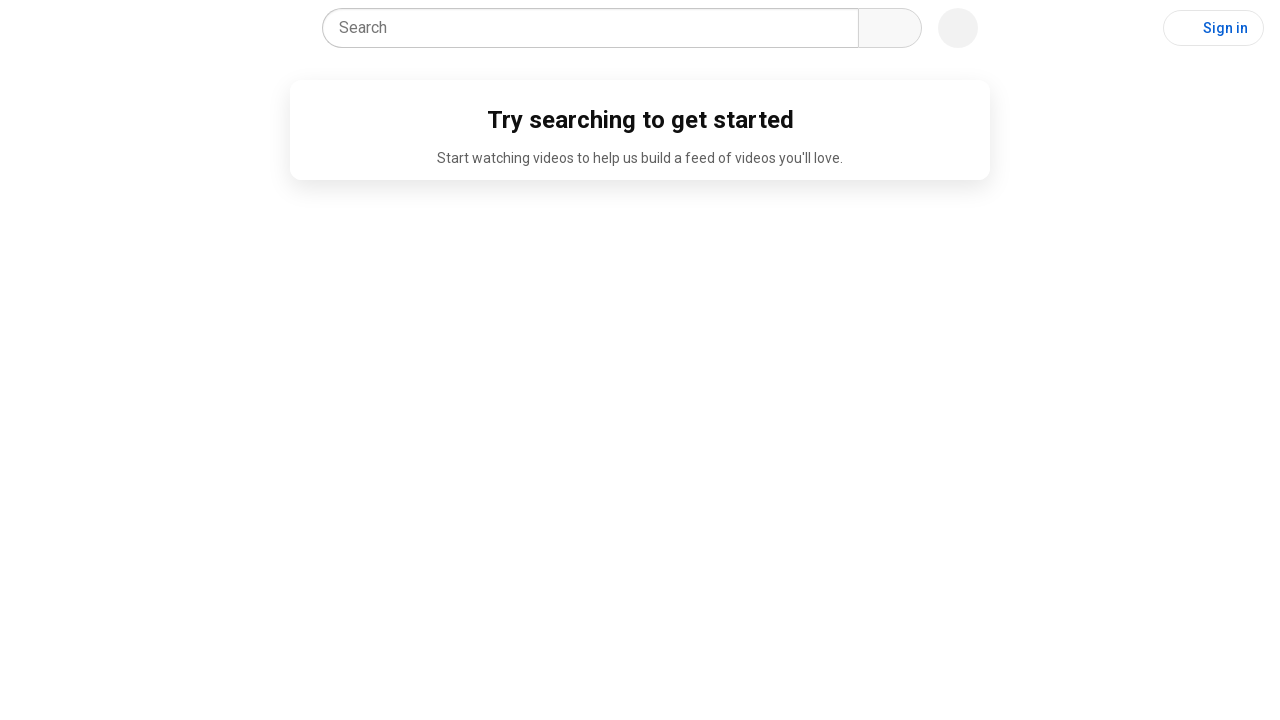

Verified page title is 'YouTube'
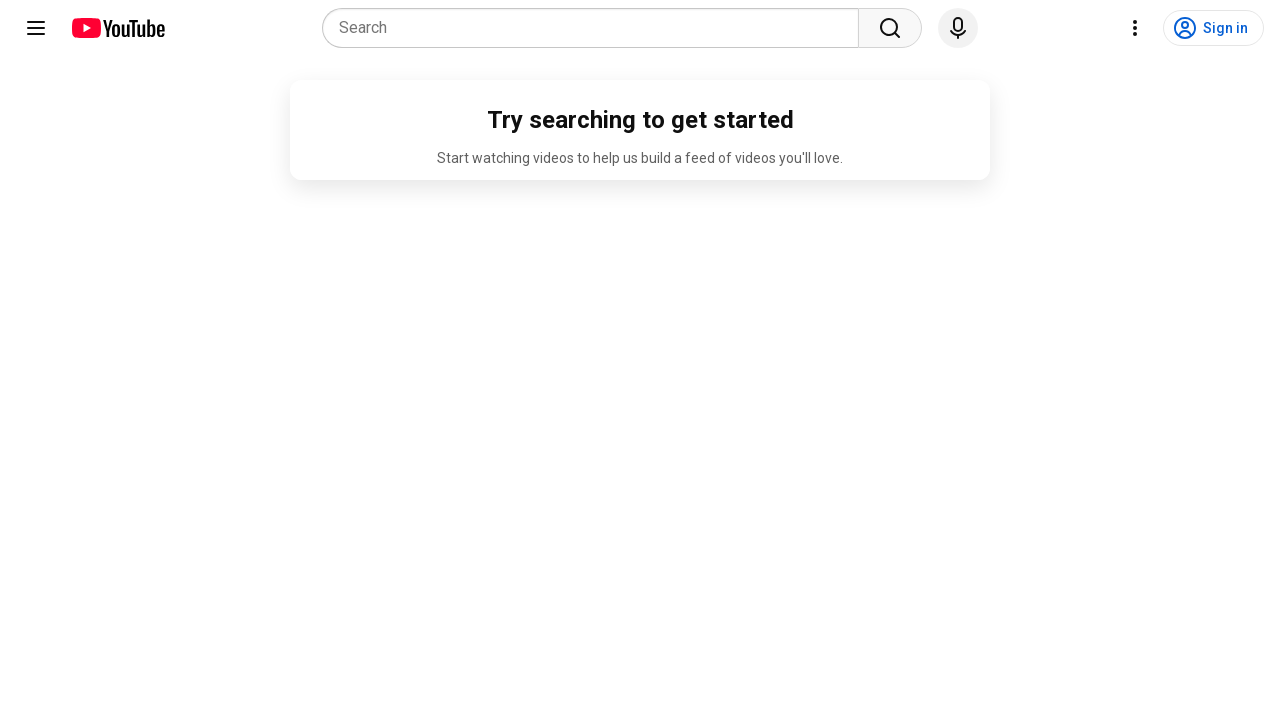

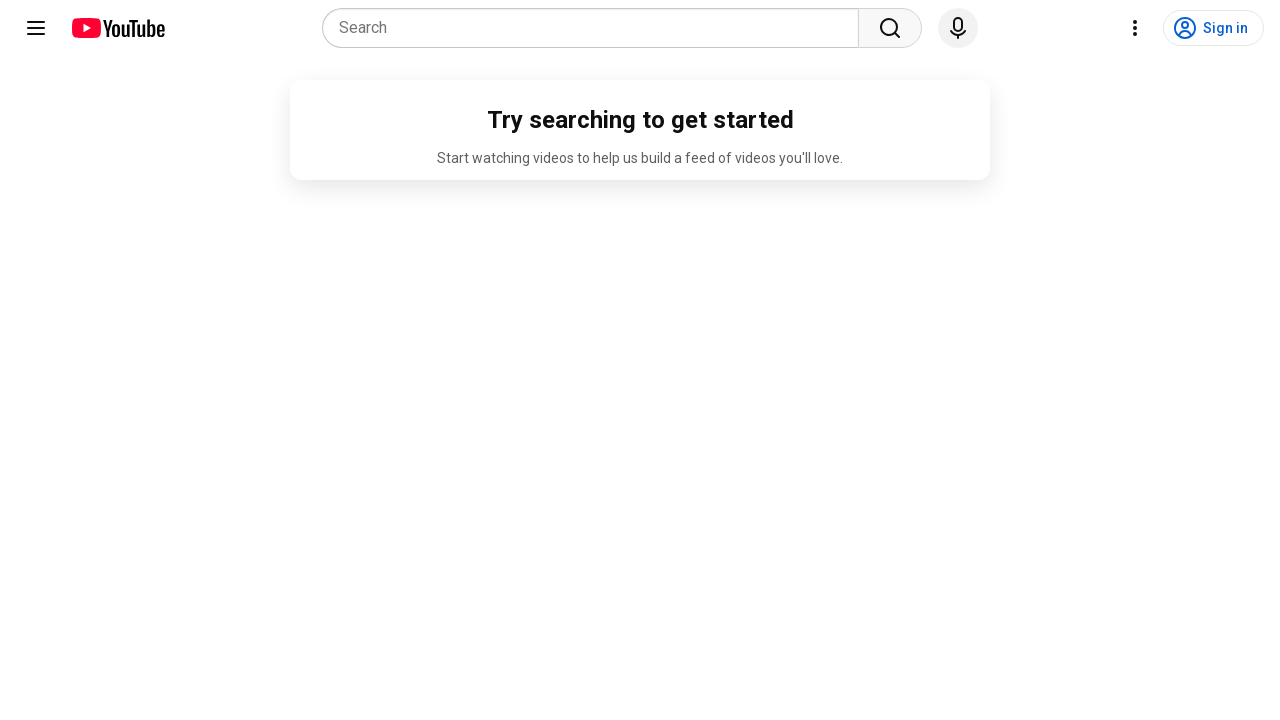